Tests train search functionality on erail.in by entering source station (Chennai/MS) and destination station (Madurai/MDU), then verifying the train list results are displayed.

Starting URL: https://erail.in/

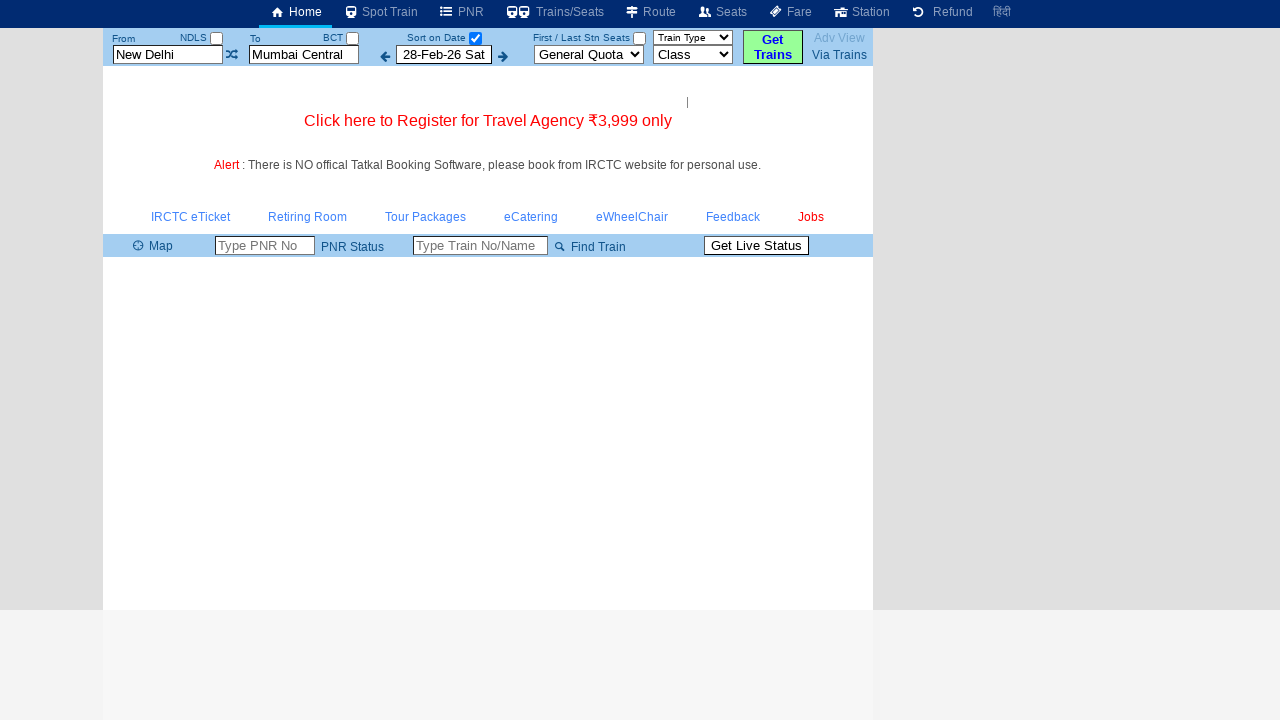

Cleared the 'From' station field on #txtStationFrom
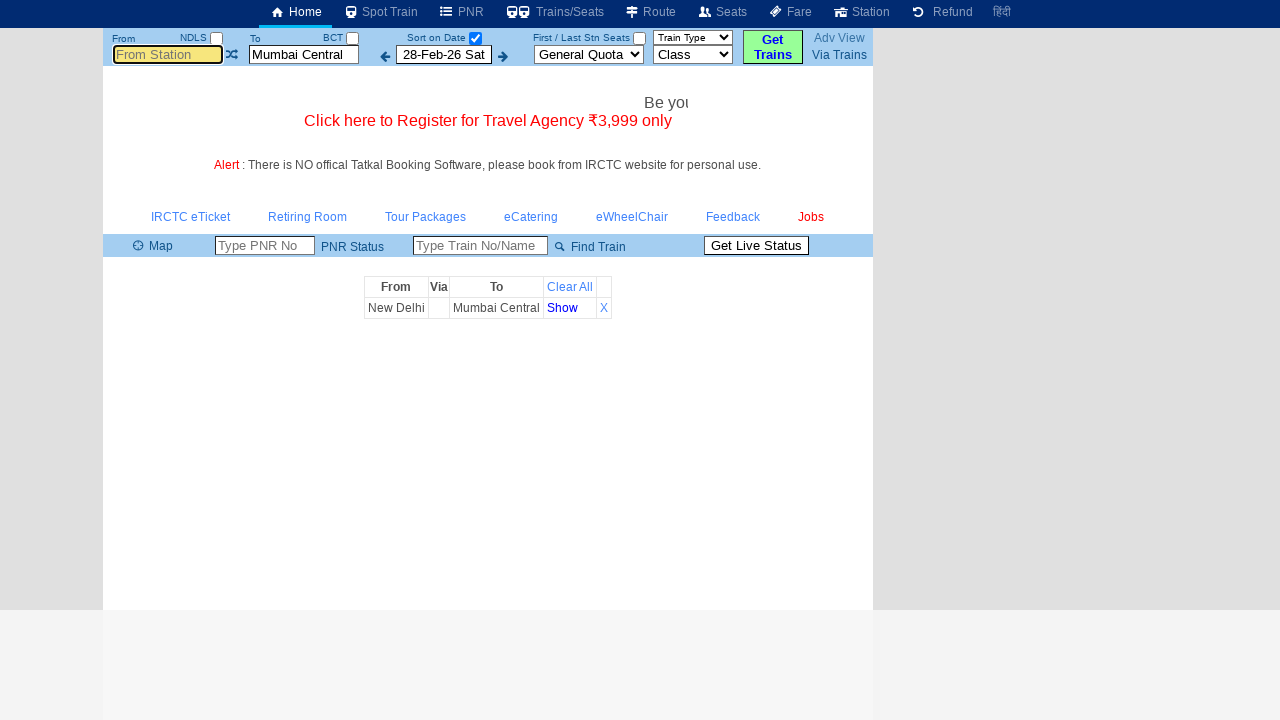

Filled 'From' station field with 'ms' (Chennai/MS) on #txtStationFrom
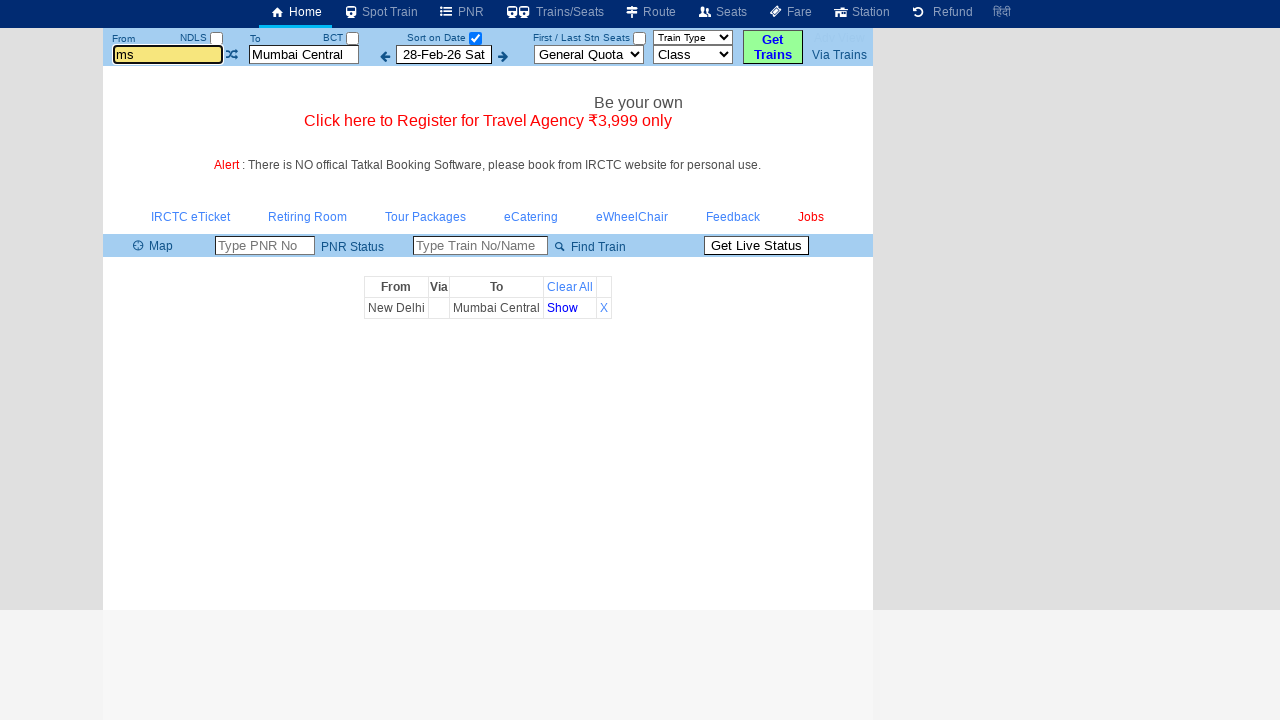

Pressed Tab to confirm source station selection on #txtStationFrom
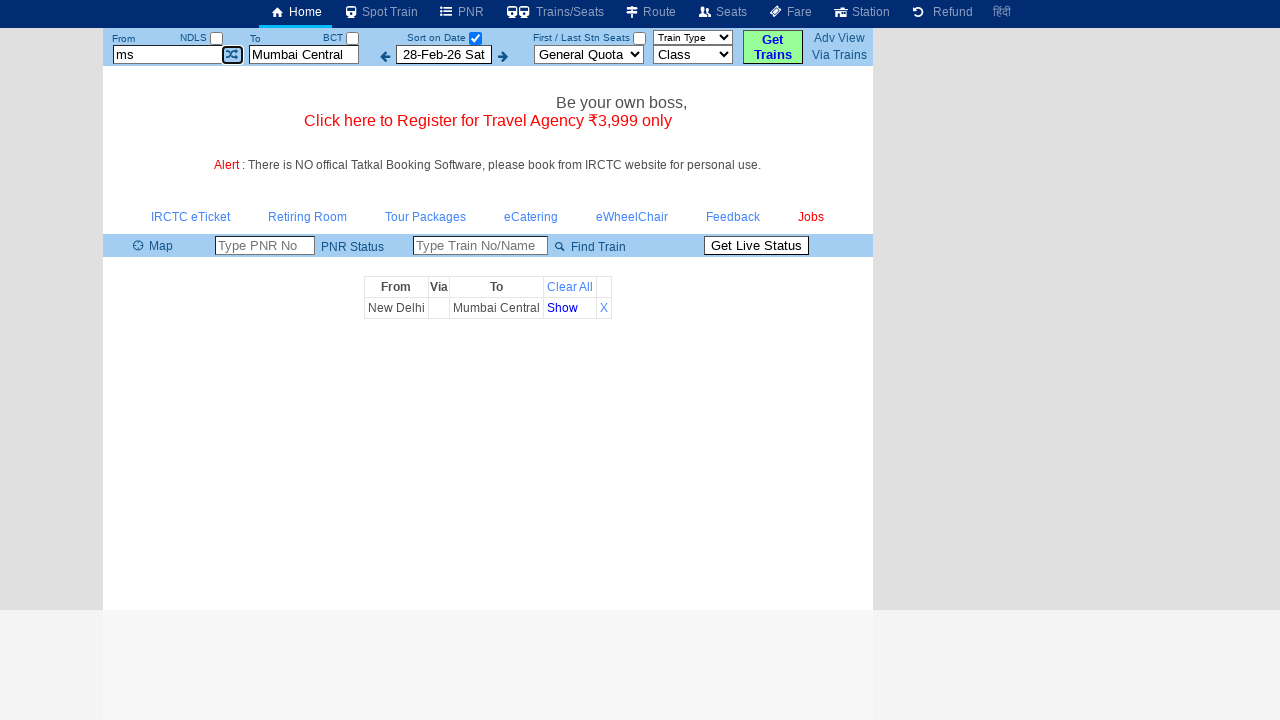

Cleared the 'To' station field on #txtStationTo
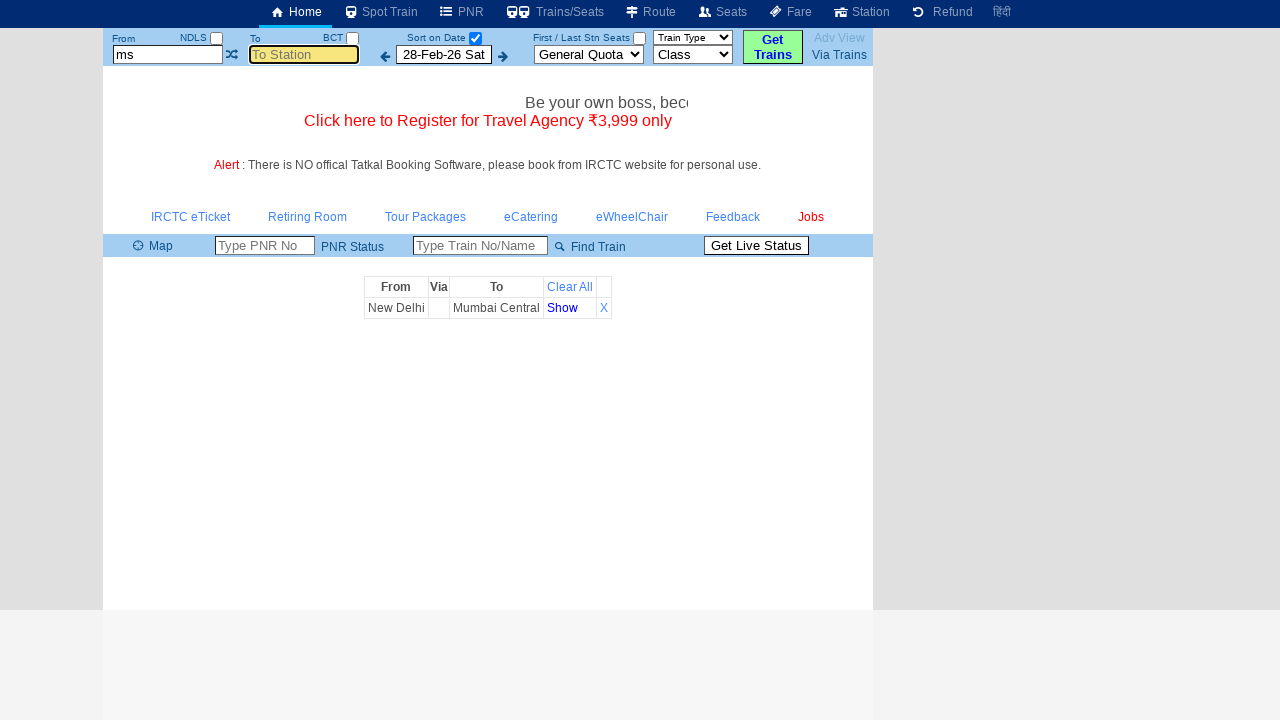

Filled 'To' station field with 'mdu' (Madurai/MDU) on #txtStationTo
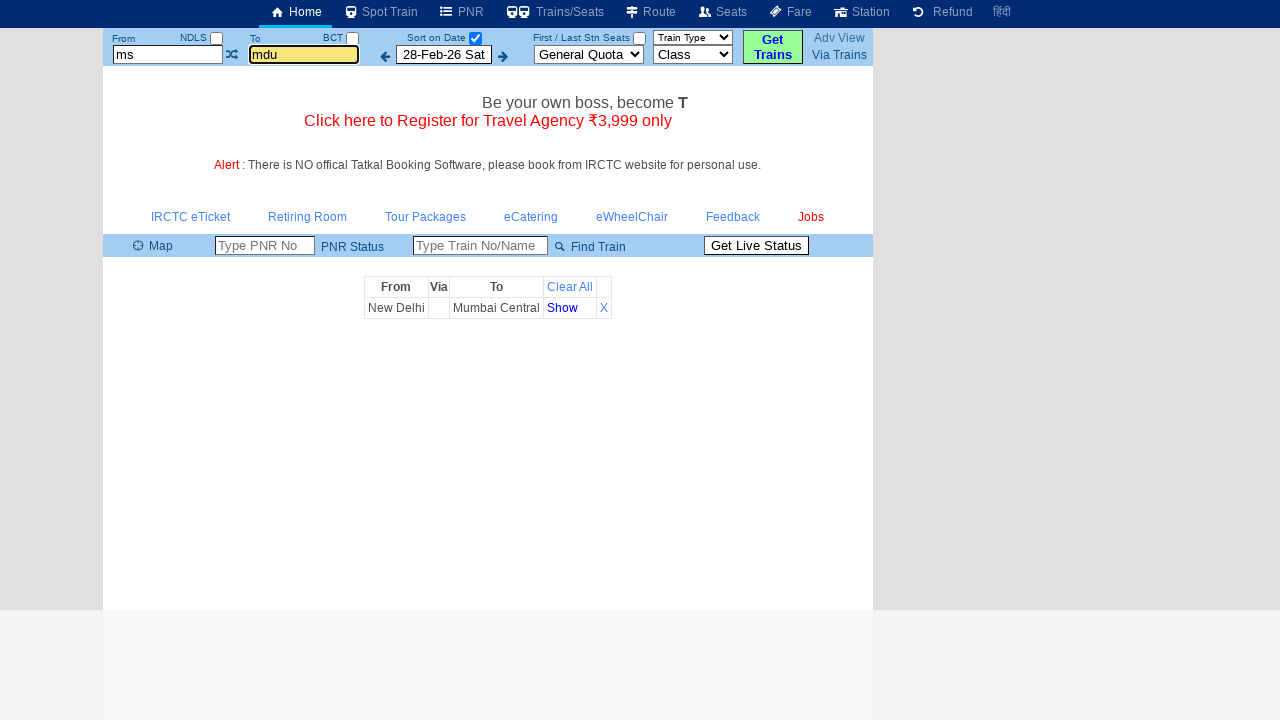

Pressed Tab to confirm destination station selection on #txtStationTo
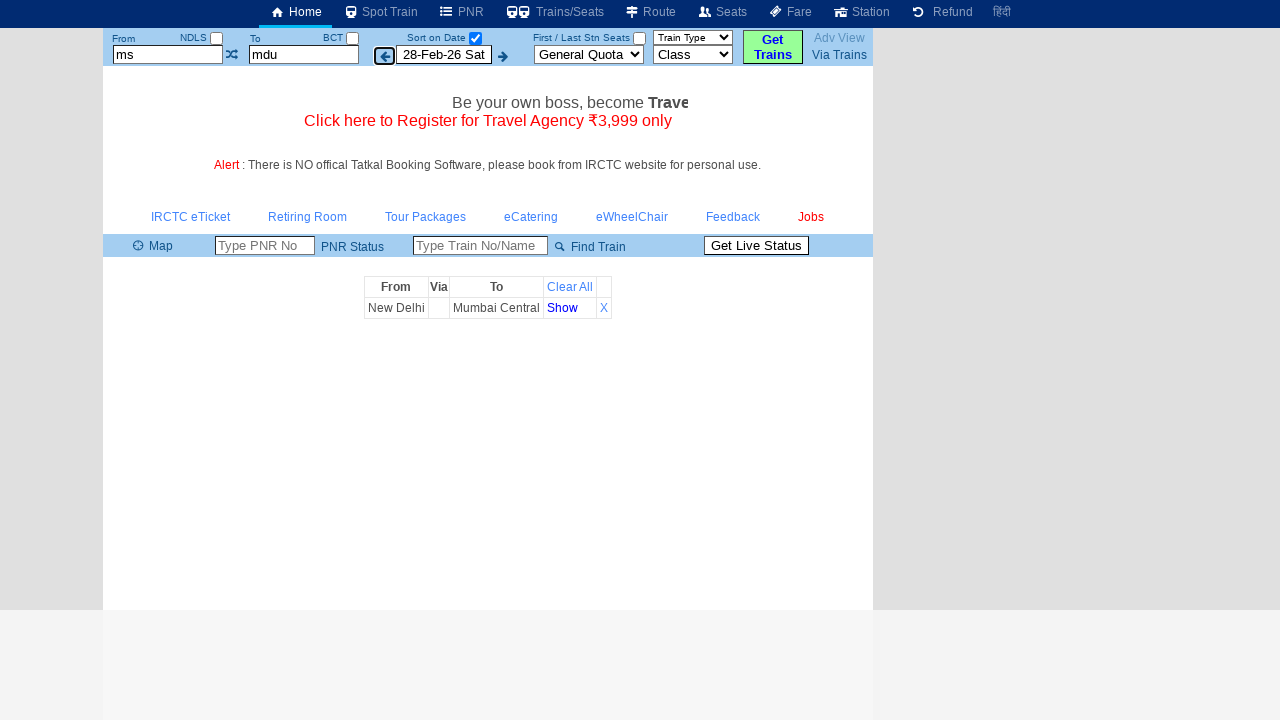

Clicked the date selection checkbox to trigger train search at (475, 38) on #chkSelectDateOnly
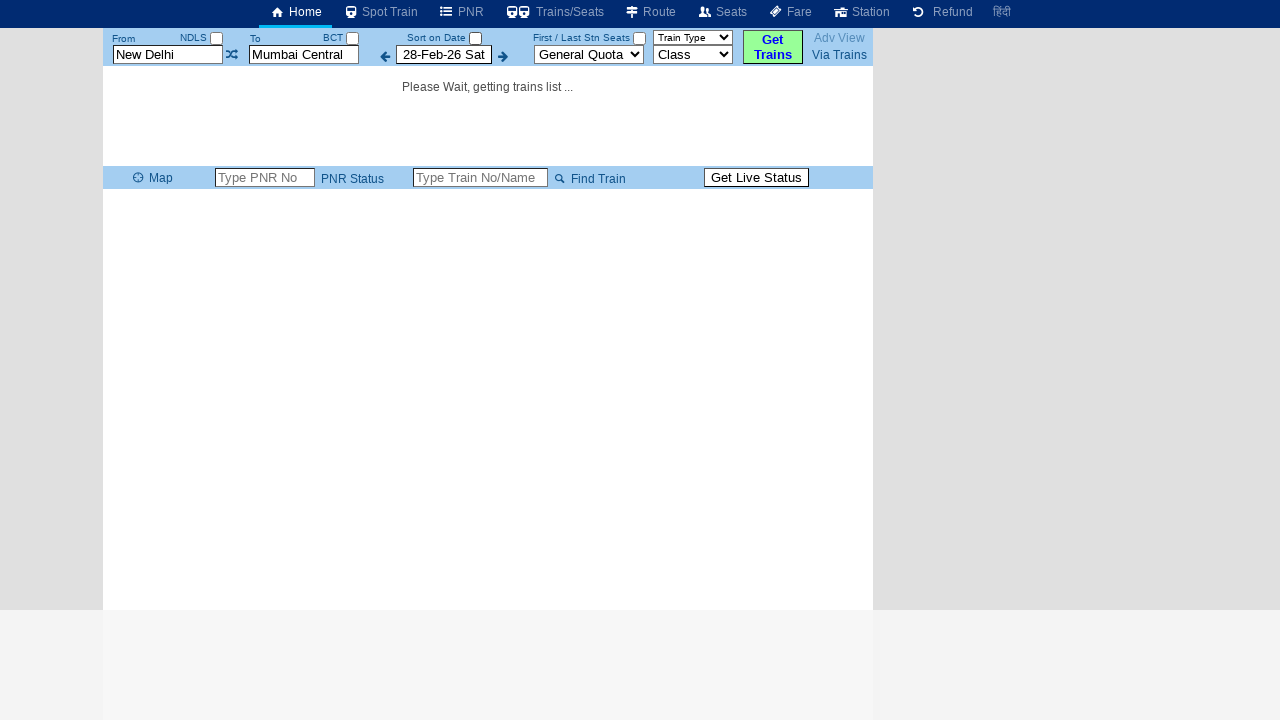

Train list results loaded successfully
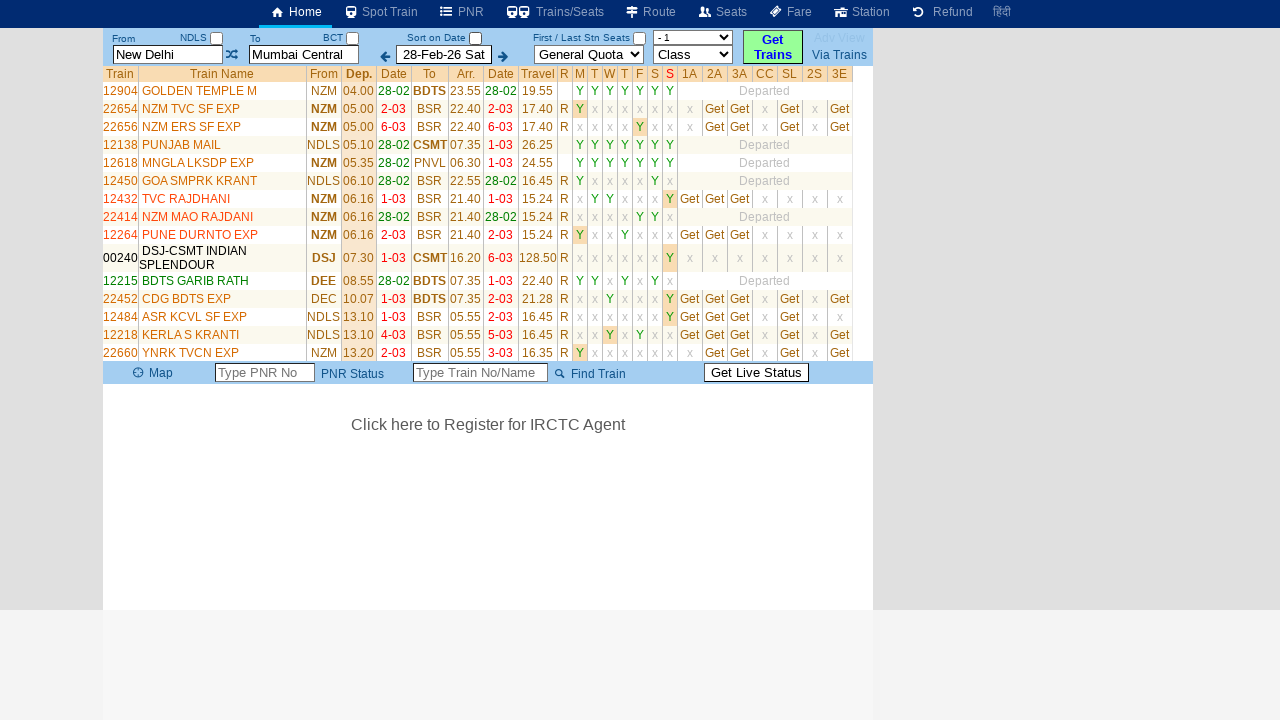

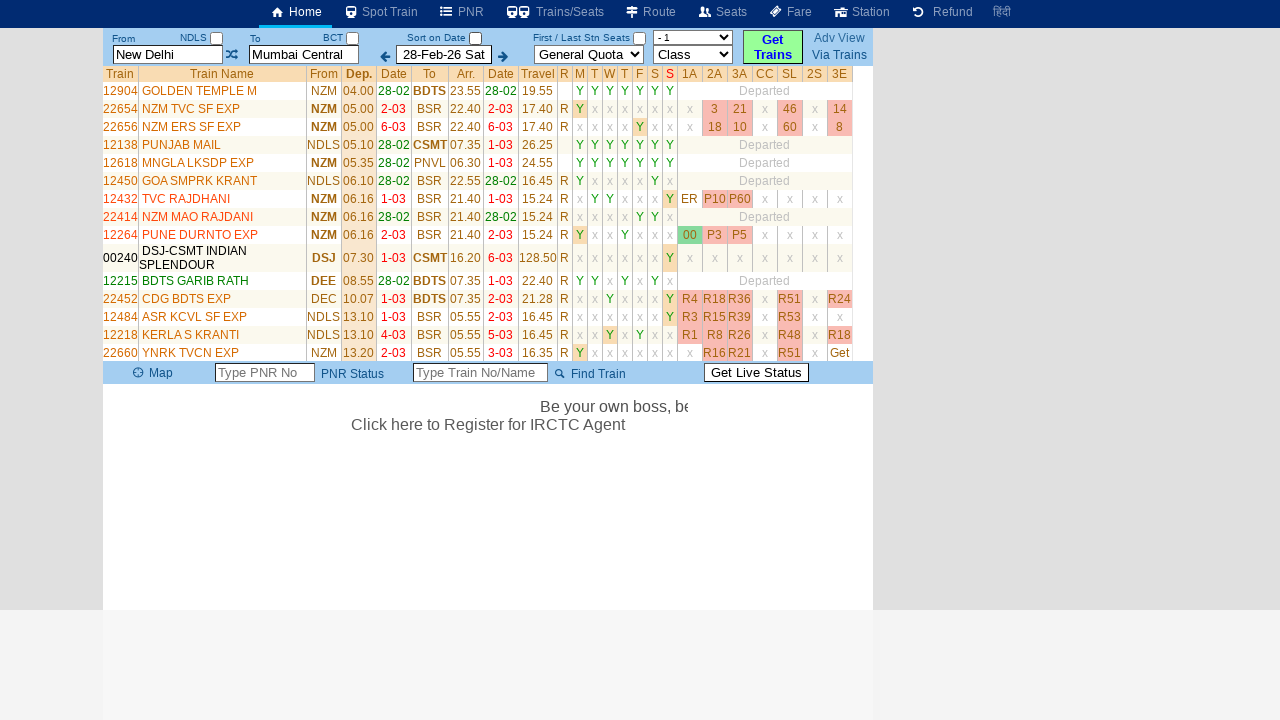